Tests JavaScript alert handling by clicking a button to trigger an alert and then accepting it

Starting URL: https://the-internet.herokuapp.com/javascript_alerts

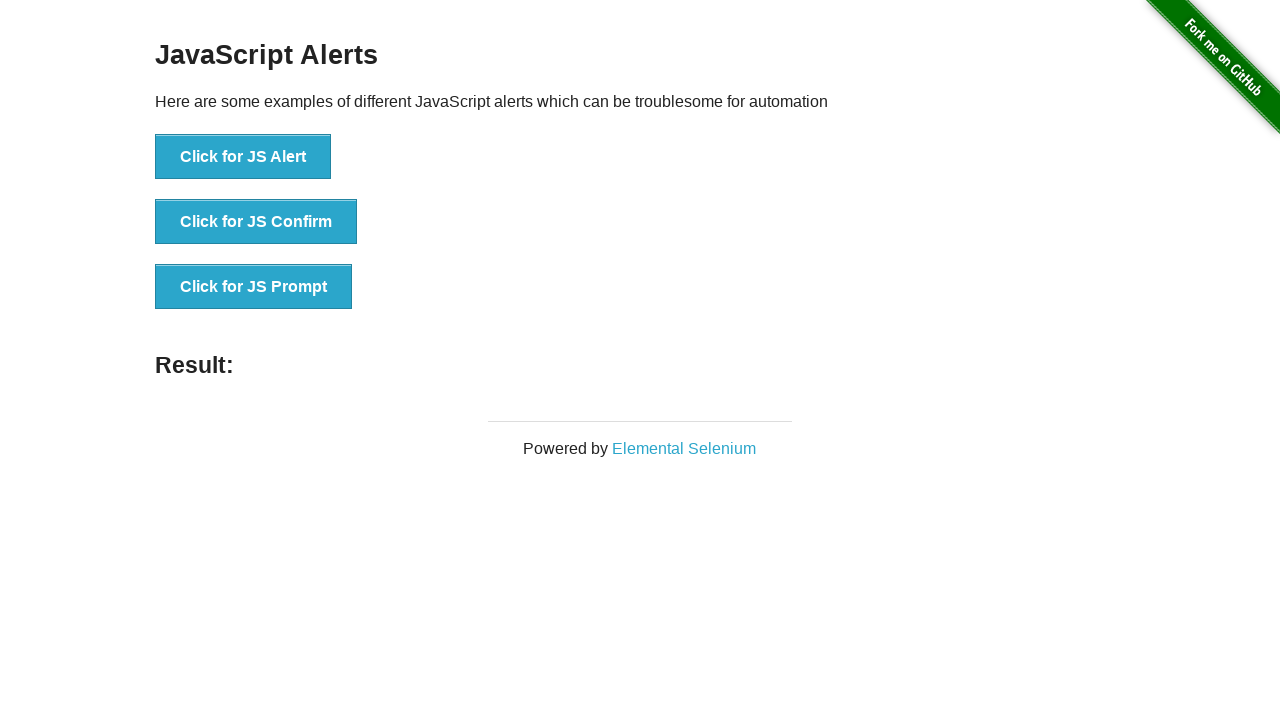

Clicked 'Click for JS Alert' button to trigger JavaScript alert at (243, 157) on xpath=//button[text()='Click for JS Alert']
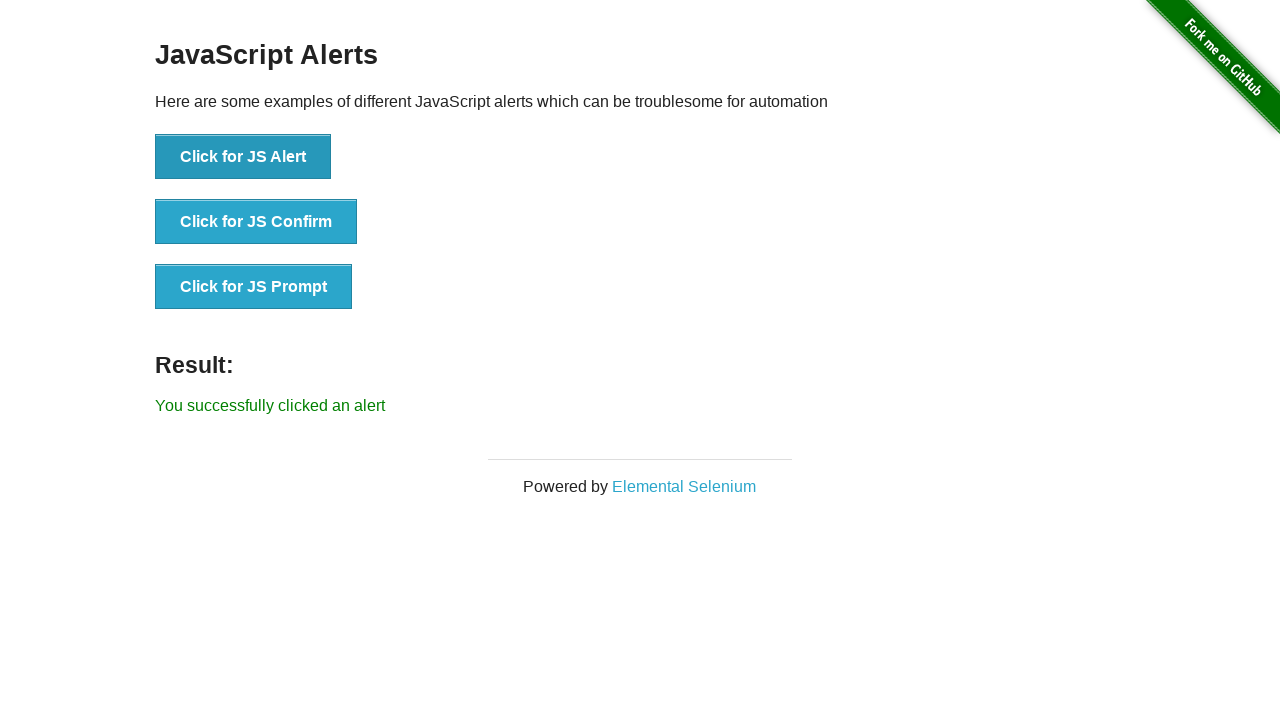

Set up dialog handler to accept alerts
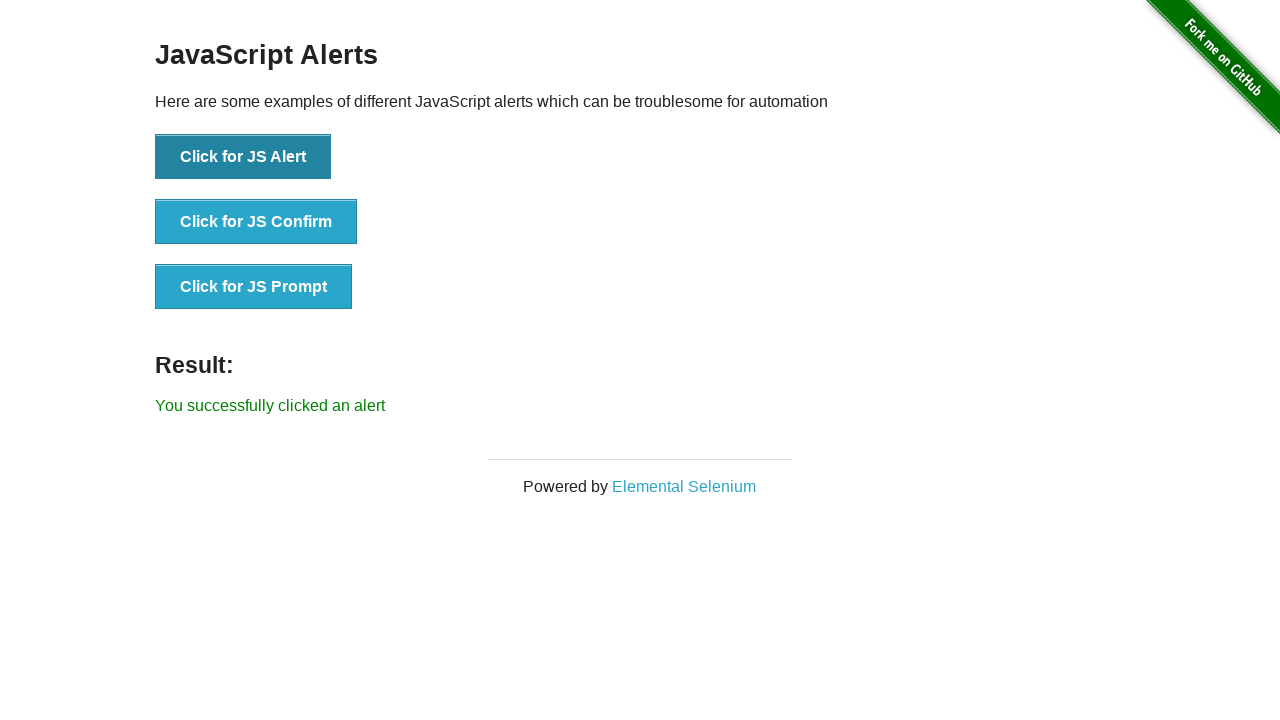

Evaluated JavaScript to trigger alert dialog
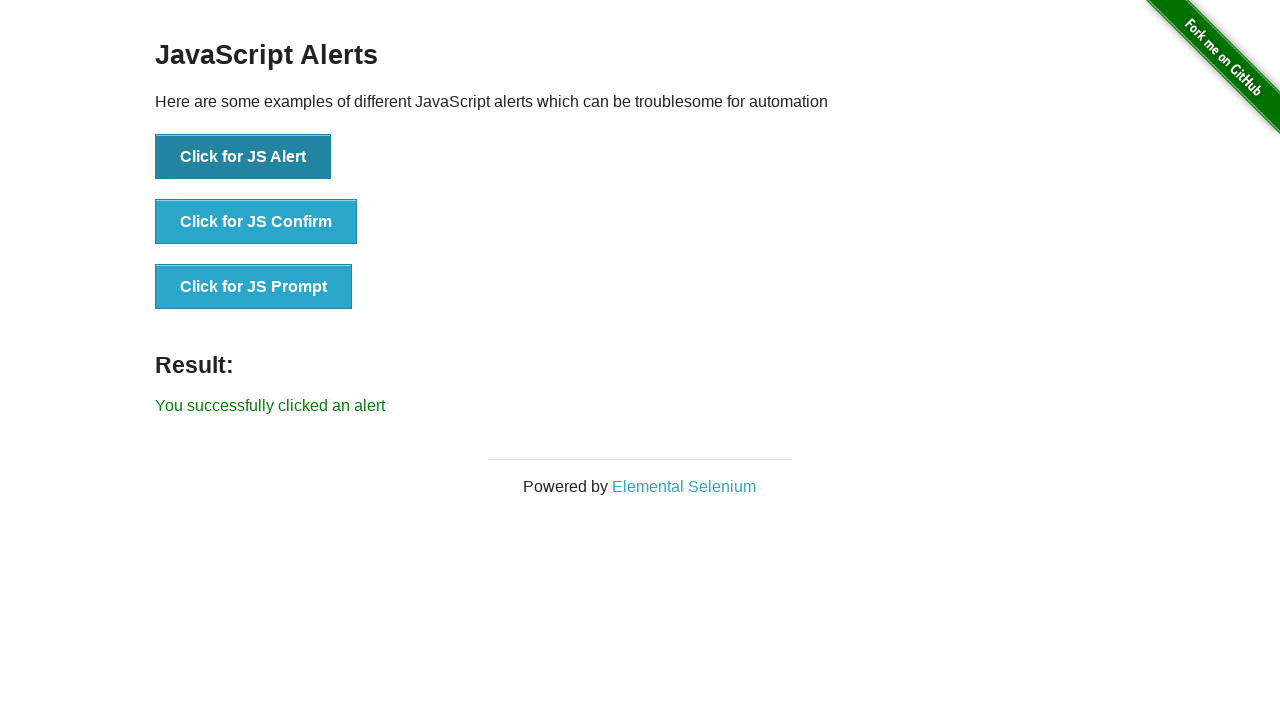

Defined handle_dialog function
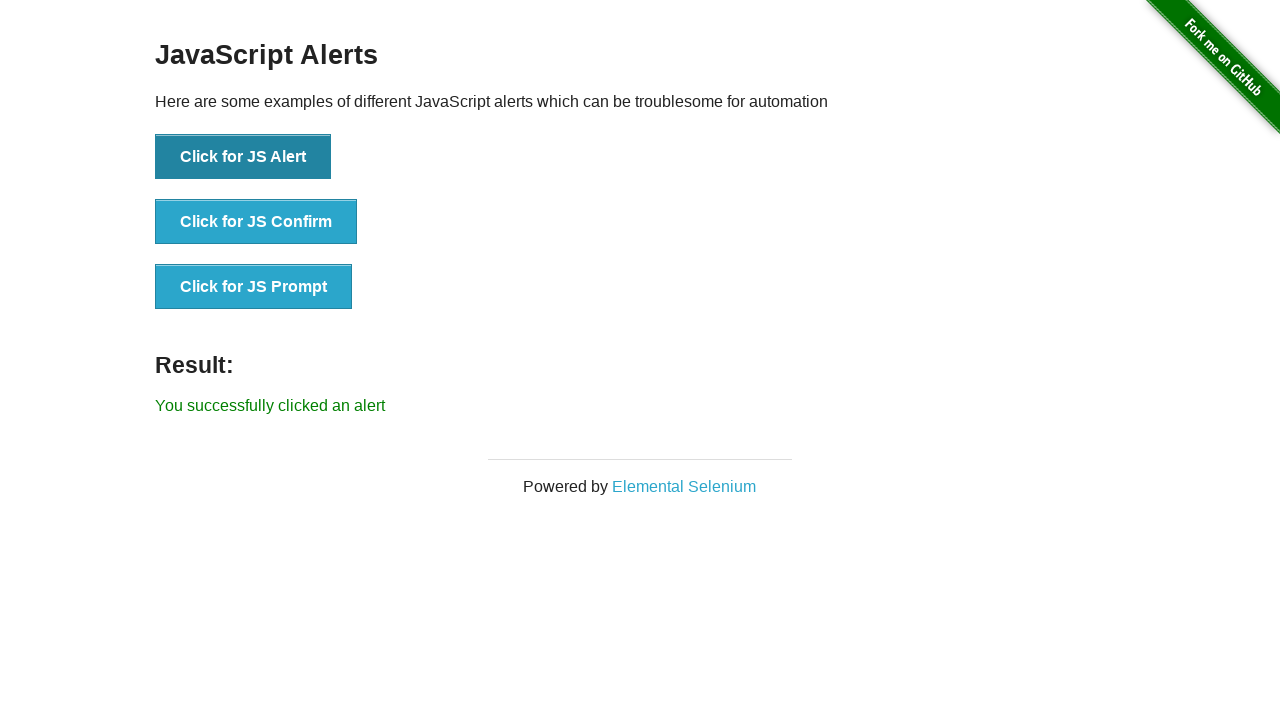

Registered handle_dialog as dialog event handler
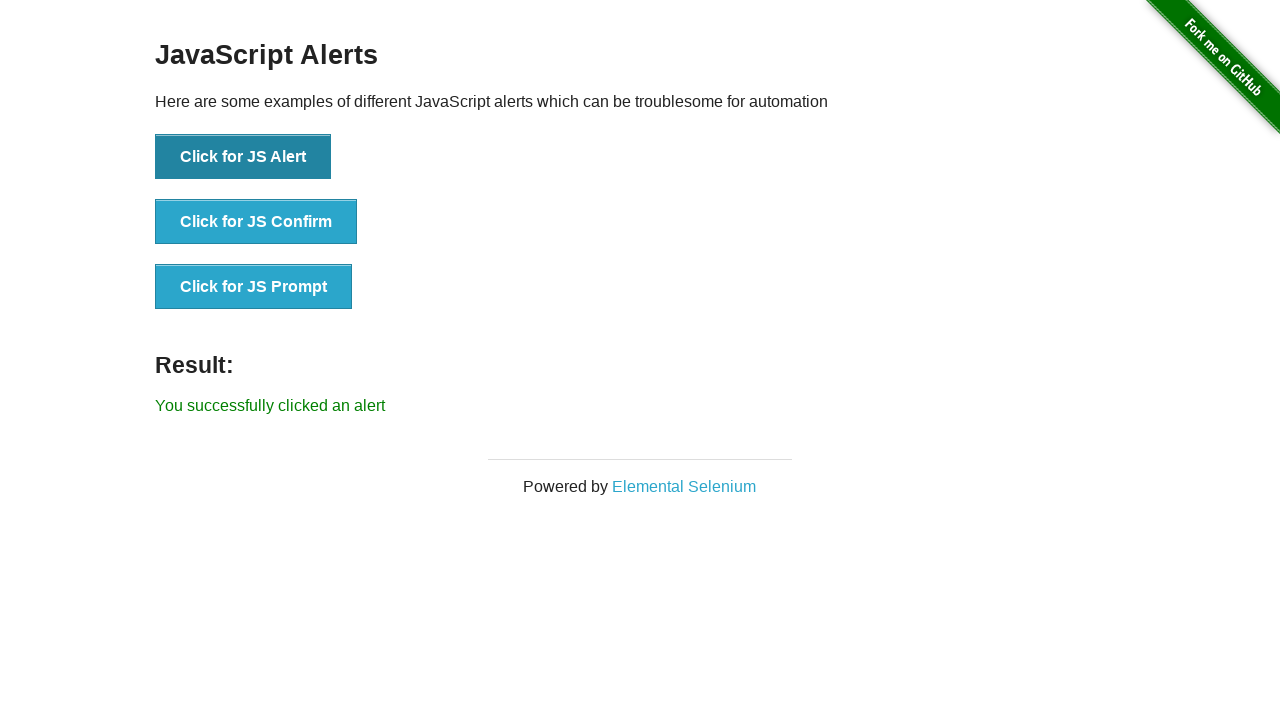

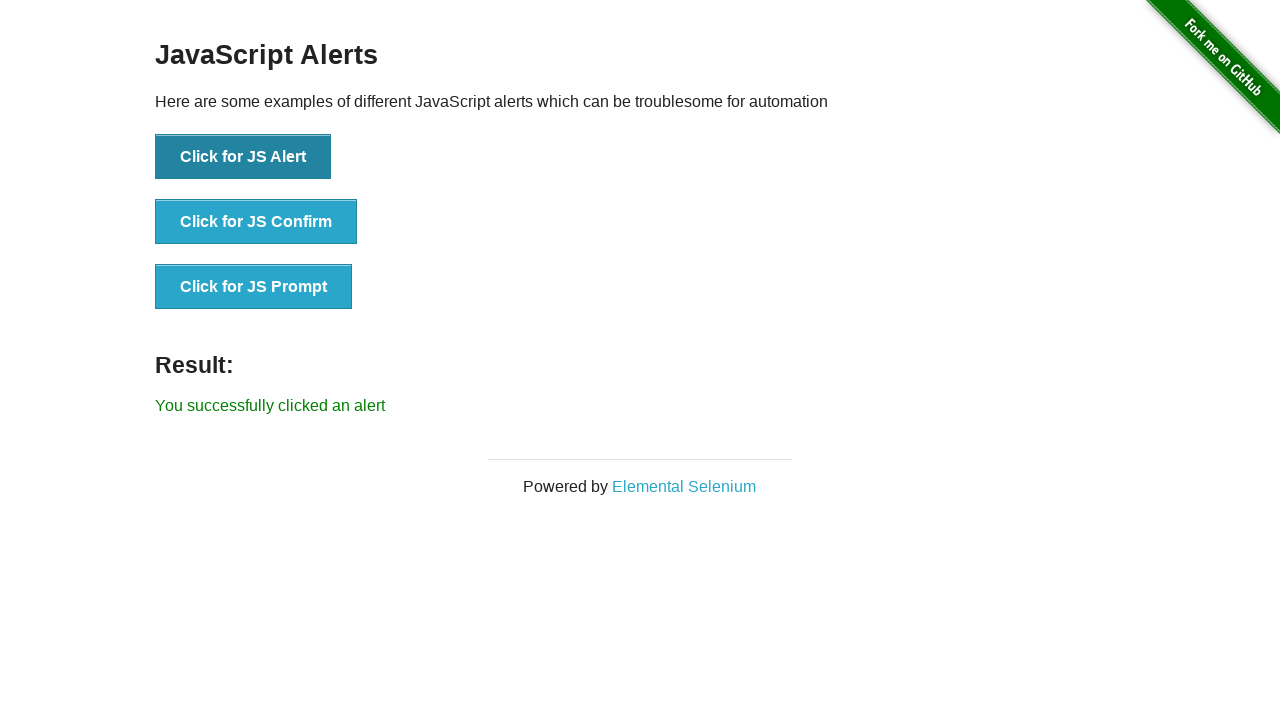